Tests various form fields including text input, password, textarea, and dropdown selection, and navigates to index page and back

Starting URL: https://www.selenium.dev/selenium/web/web-form.html

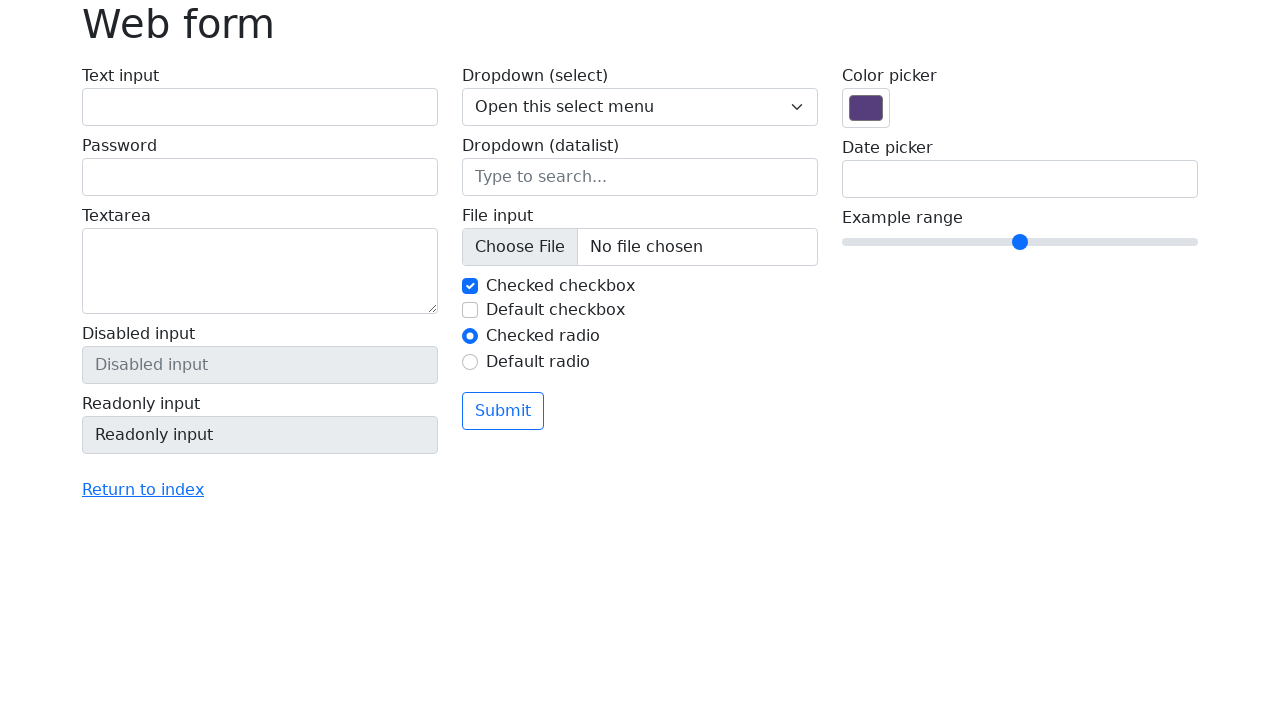

Filled text input field with 'test' on #my-text-id
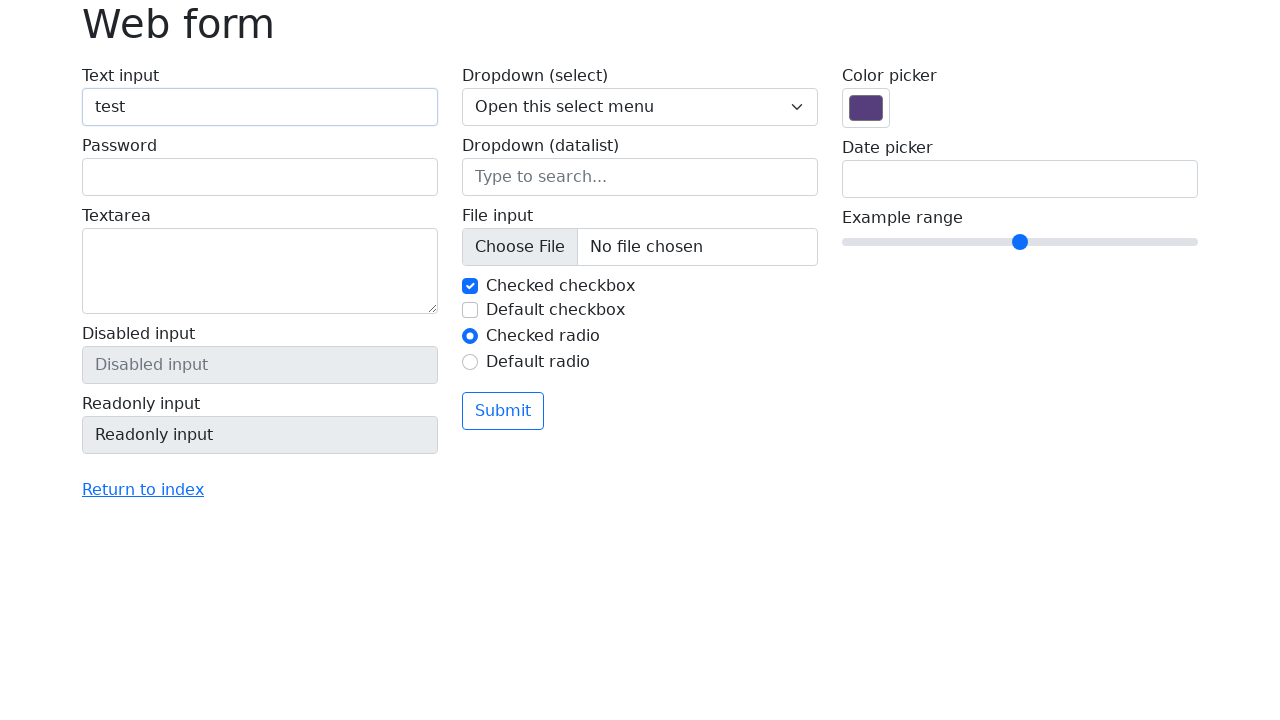

Filled password input field with '12345678' on input[name='my-password']
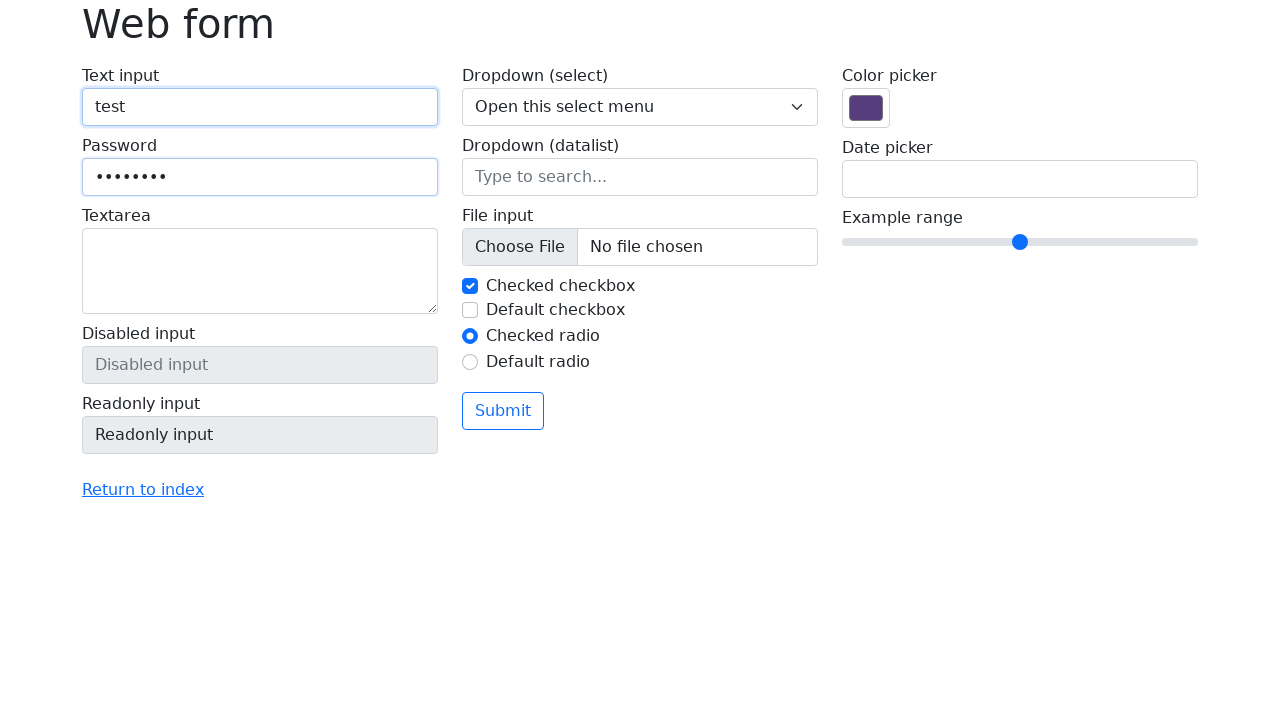

Filled textarea with test content on textarea[name='my-textarea']
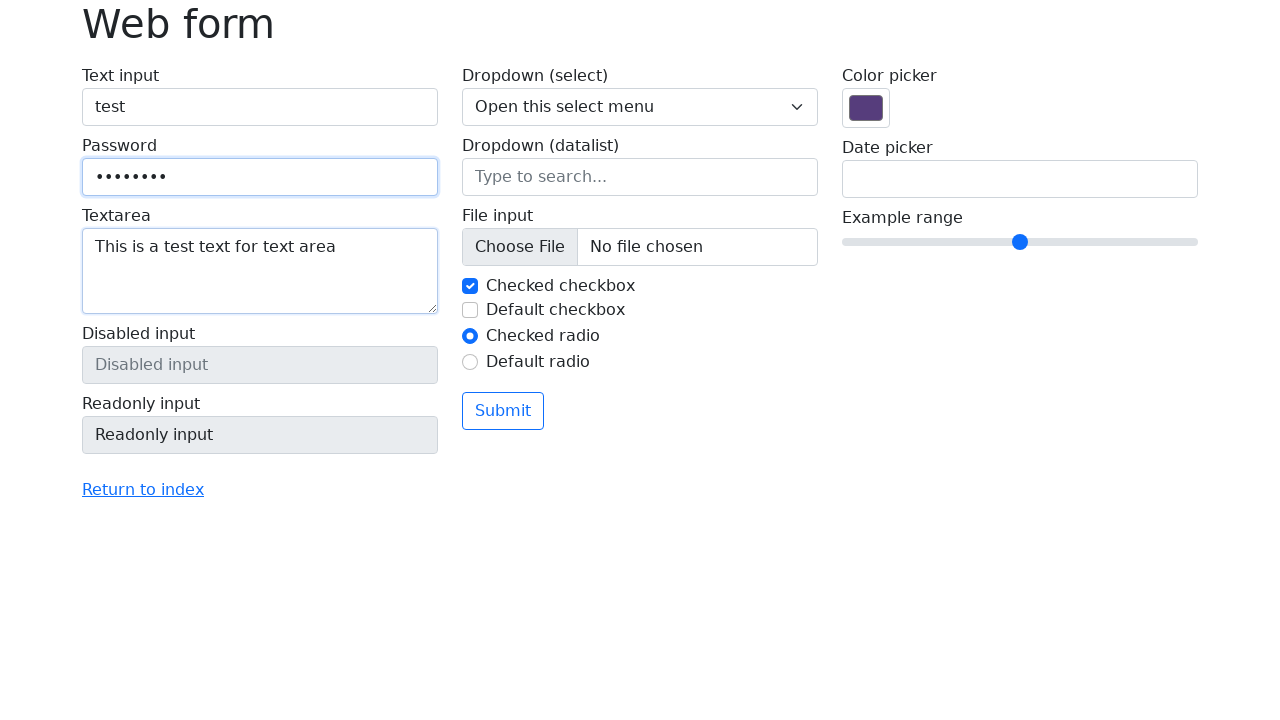

Clicked 'Return to index' link at (143, 490) on a:has-text('Return to index')
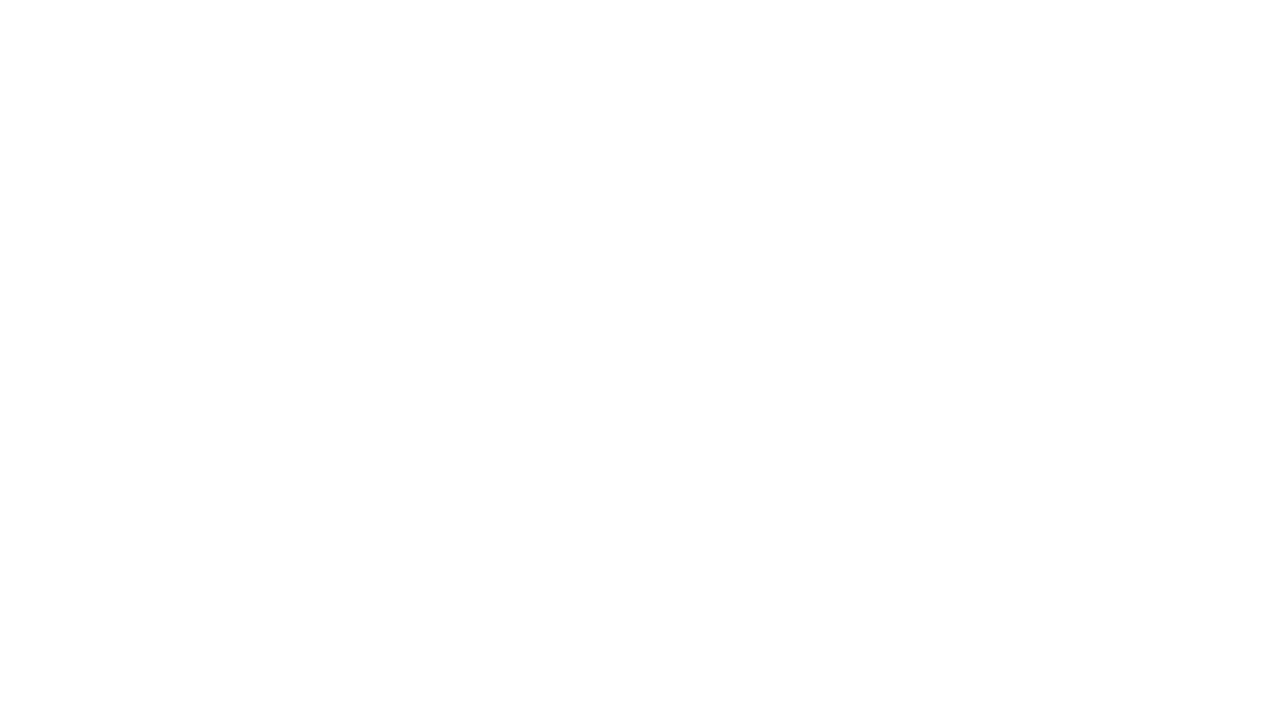

Navigated to index page and waited for URL to load
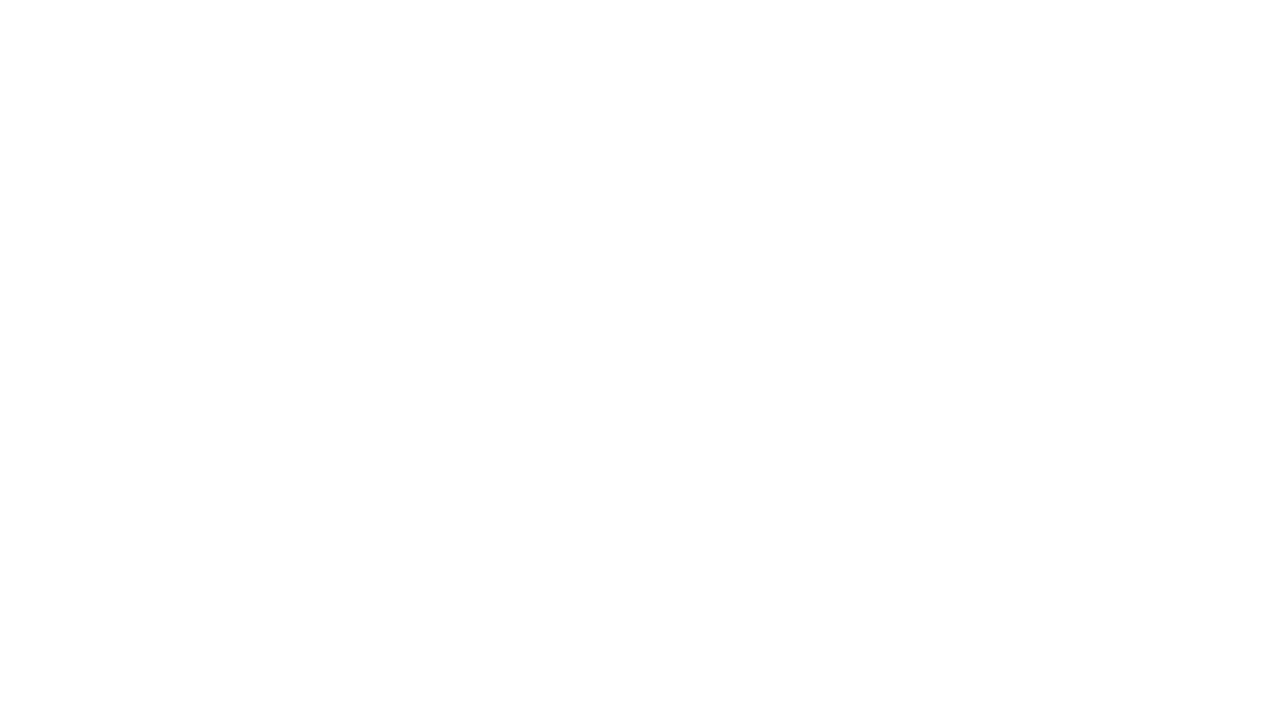

Navigated back to web form page
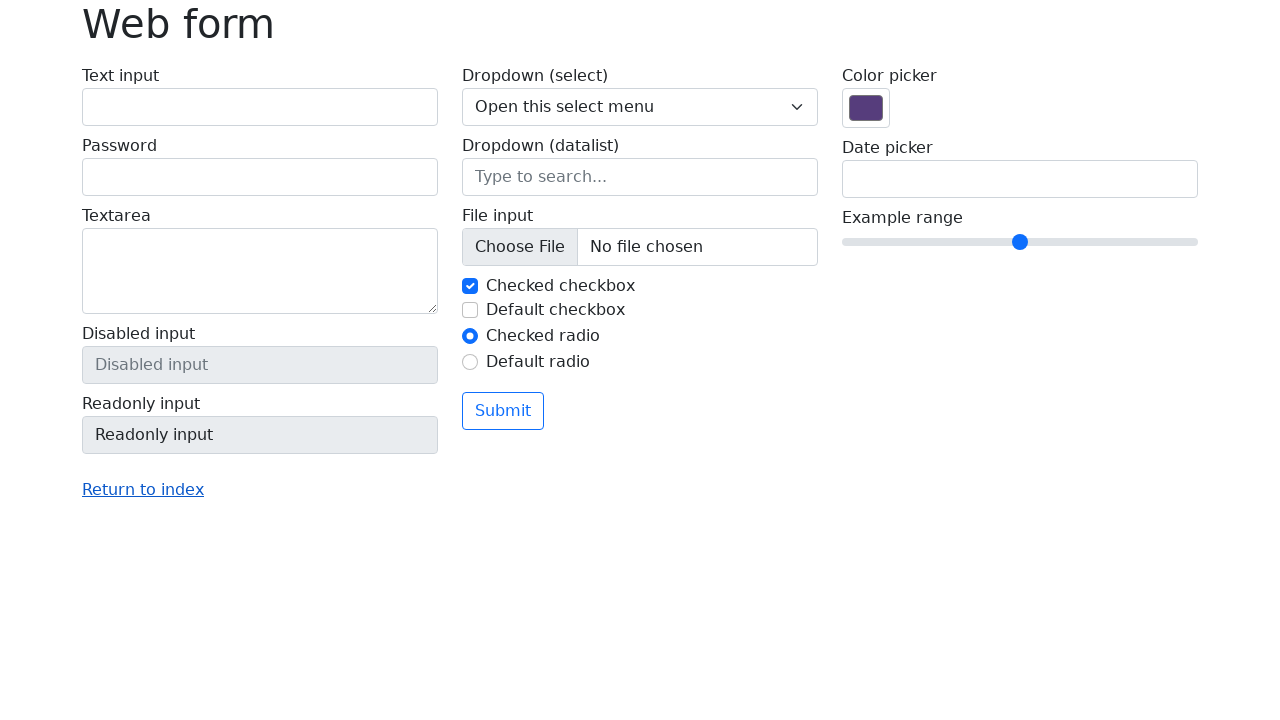

Waited for dropdown selector to be available
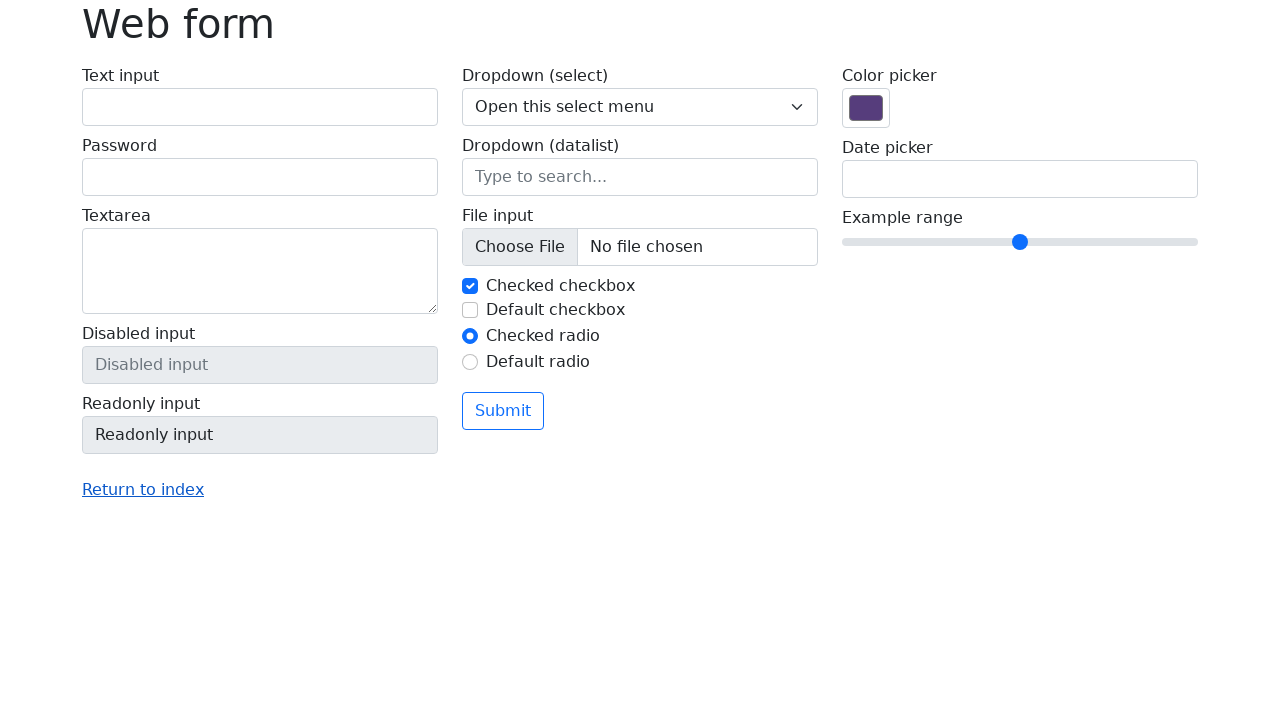

Selected option '1' from dropdown on select[name='my-select']
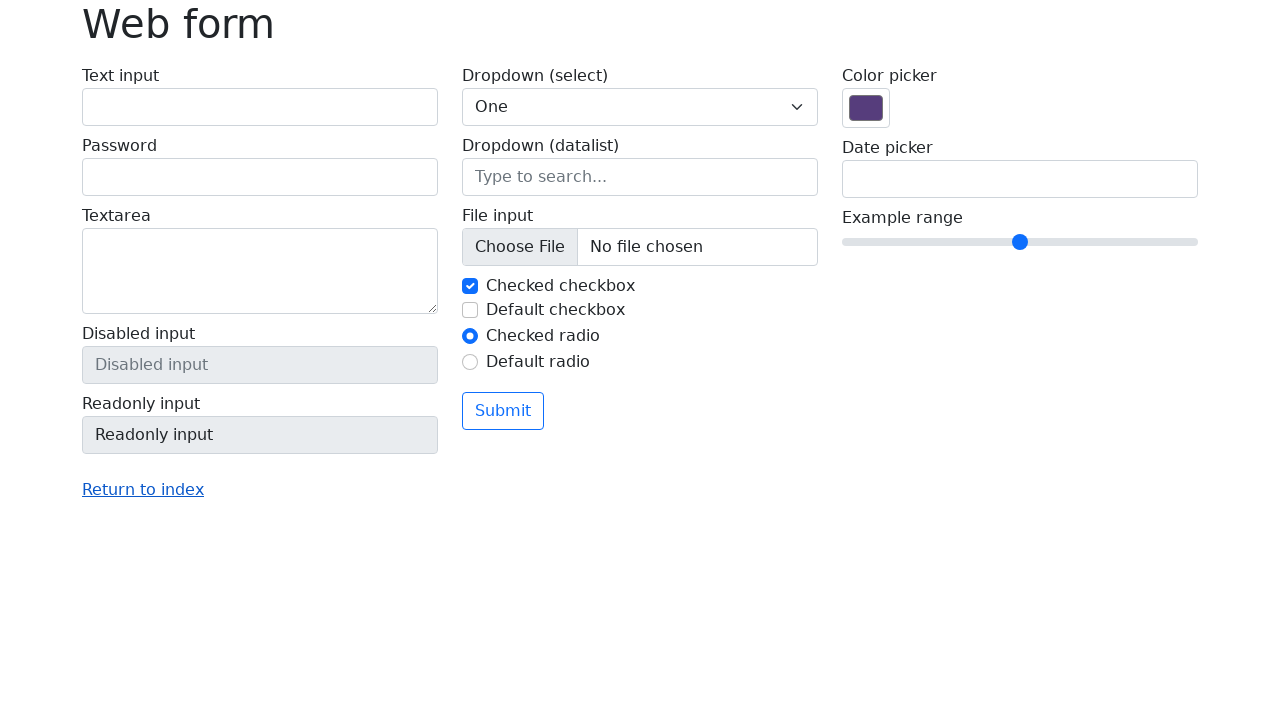

Selected option '2' from dropdown on select[name='my-select']
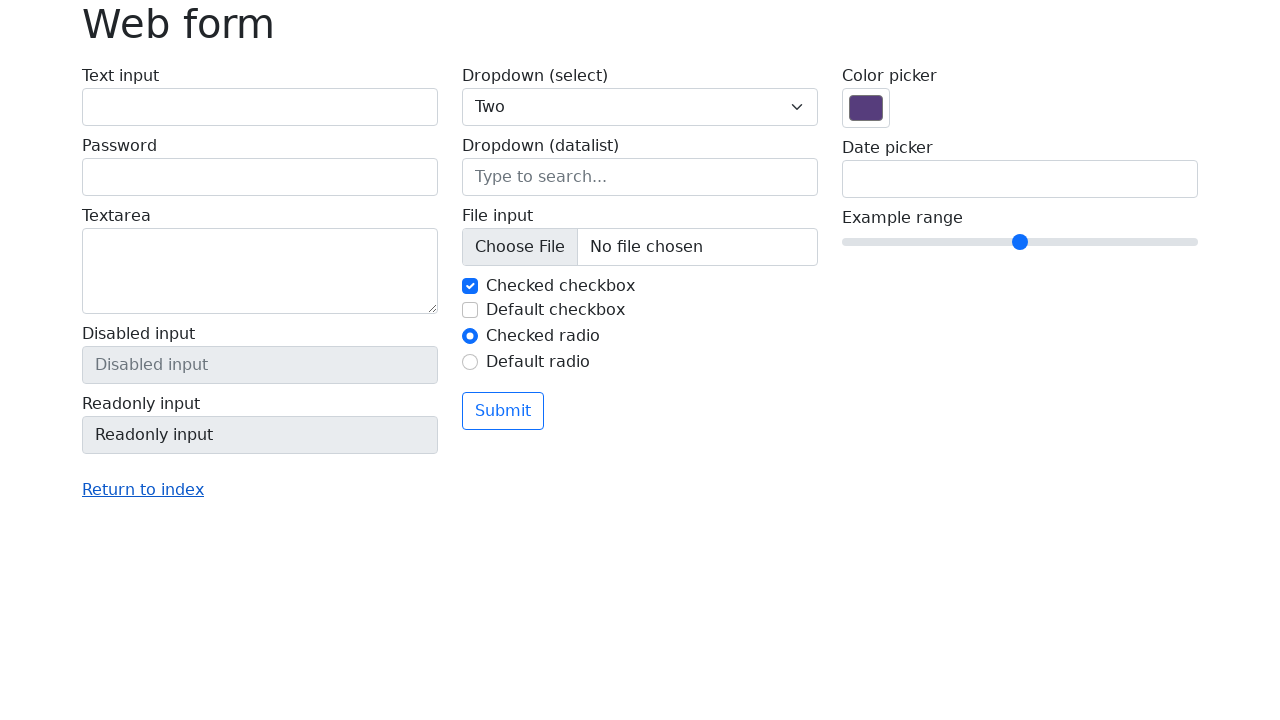

Selected option '3' from dropdown on select[name='my-select']
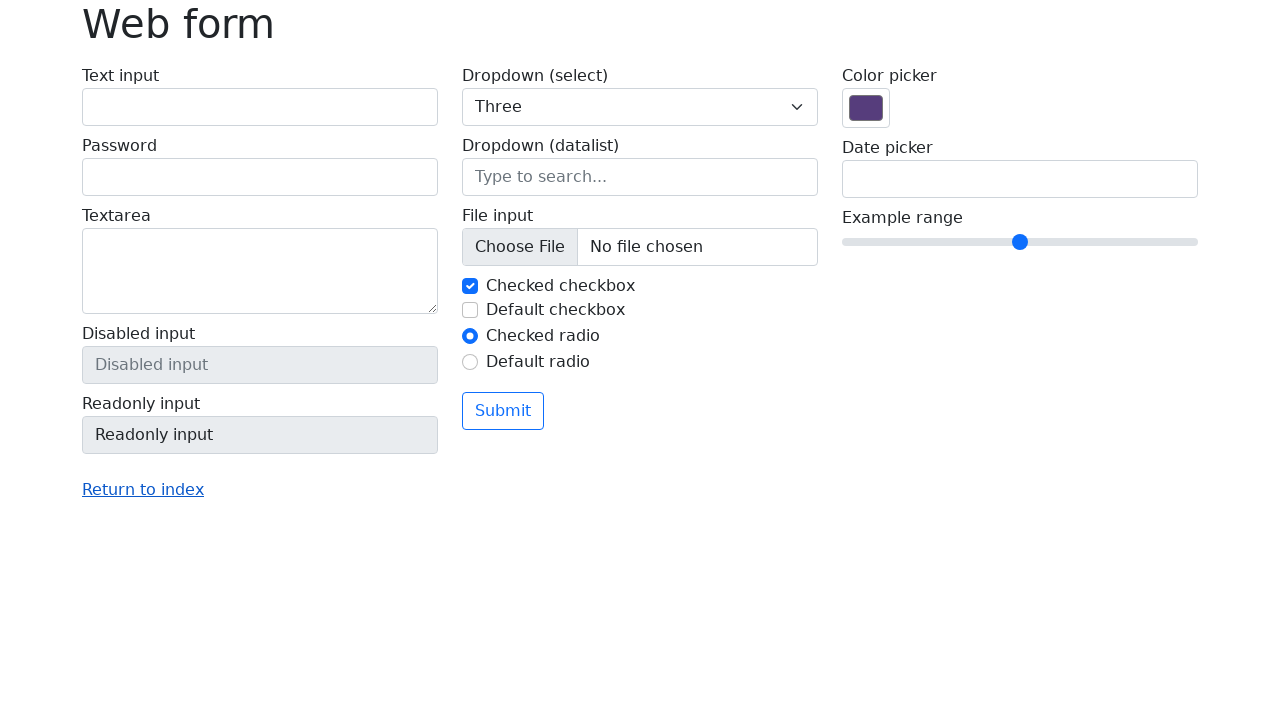

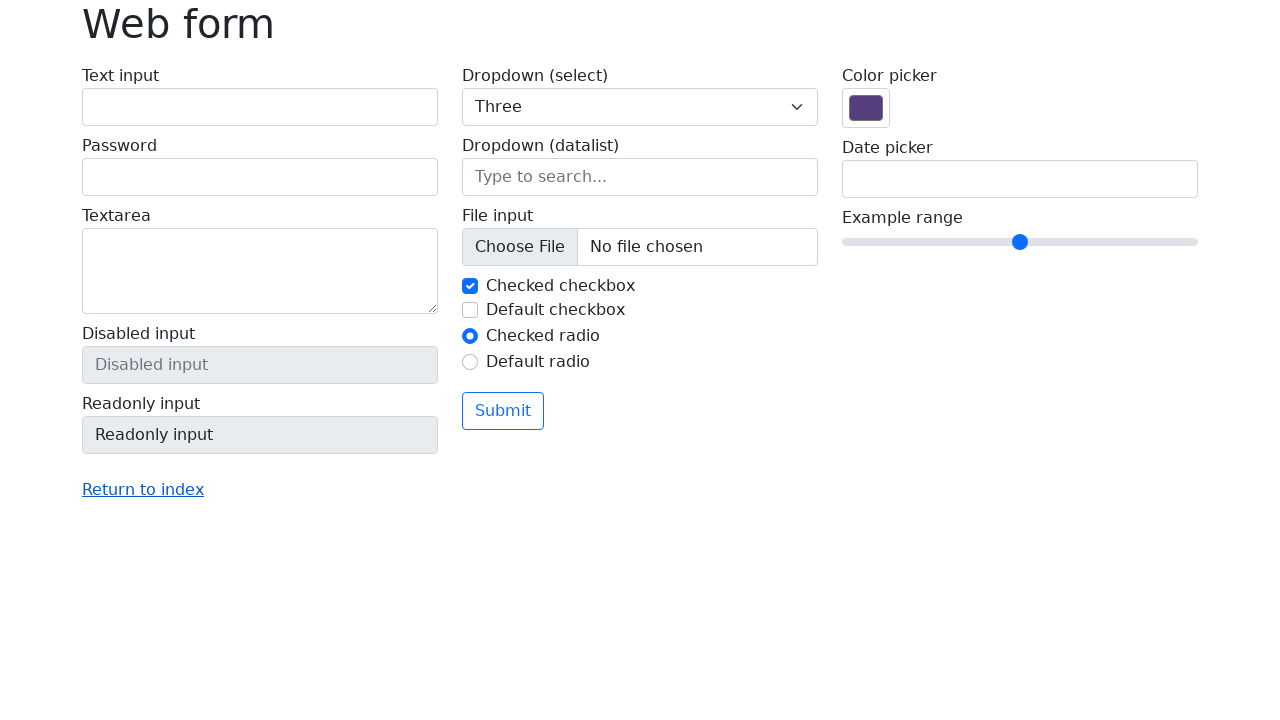